Tests iframe handling by switching to a demo frame on the jQuery UI checkboxradio page and clicking a radio button option.

Starting URL: https://jqueryui.com/checkboxradio/

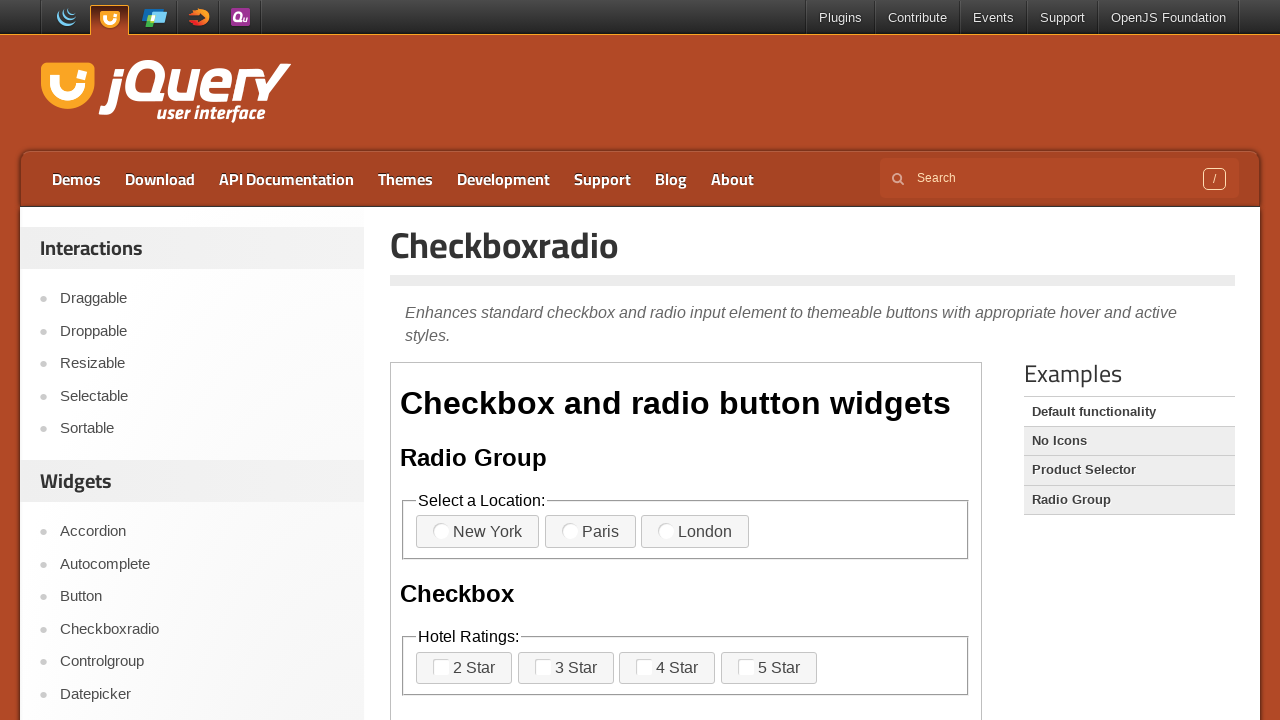

Navigated to jQuery UI checkboxradio demo page
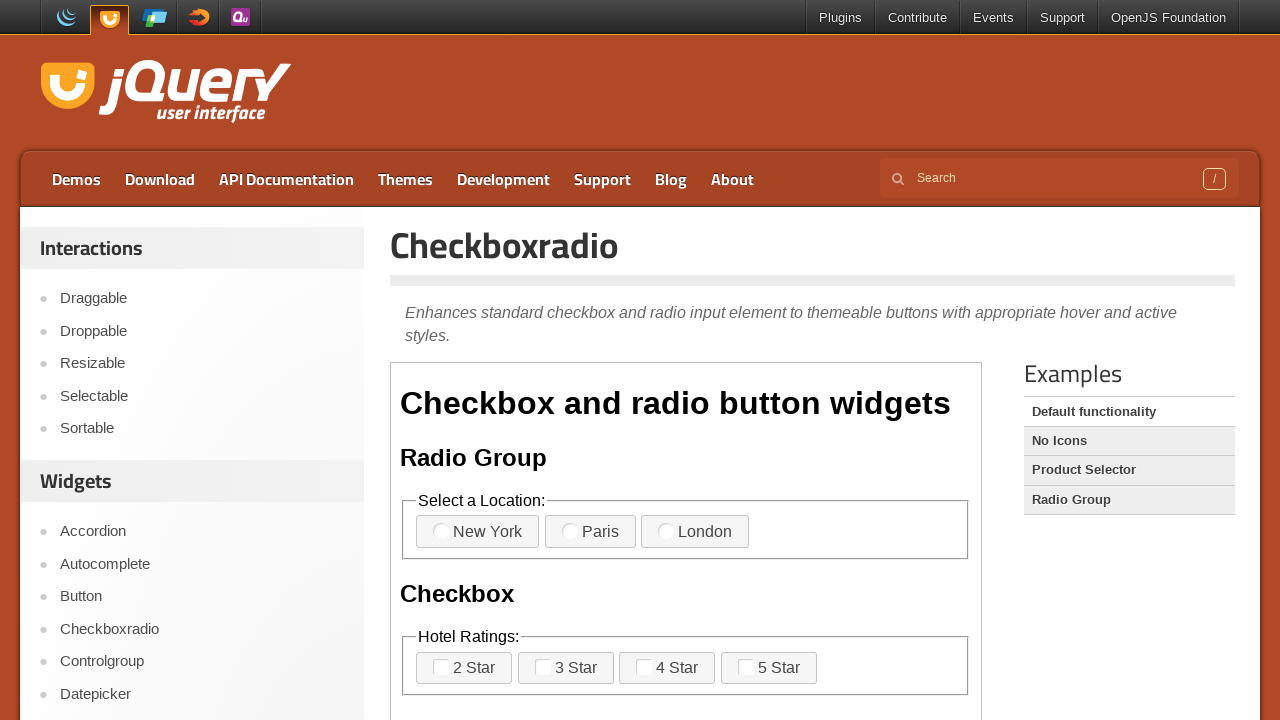

Located the demo iframe
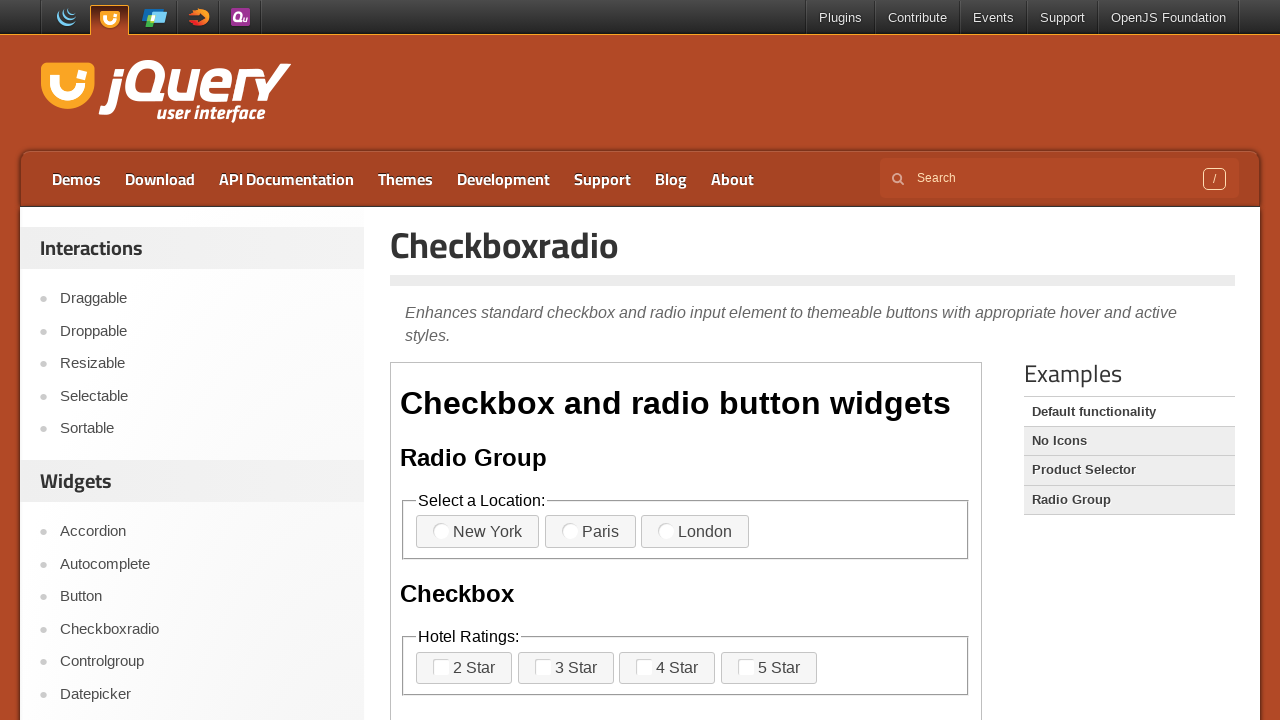

Clicked the first radio button option in the iframe at (441, 531) on iframe.demo-frame >> internal:control=enter-frame >> (//span[@class='ui-checkbox
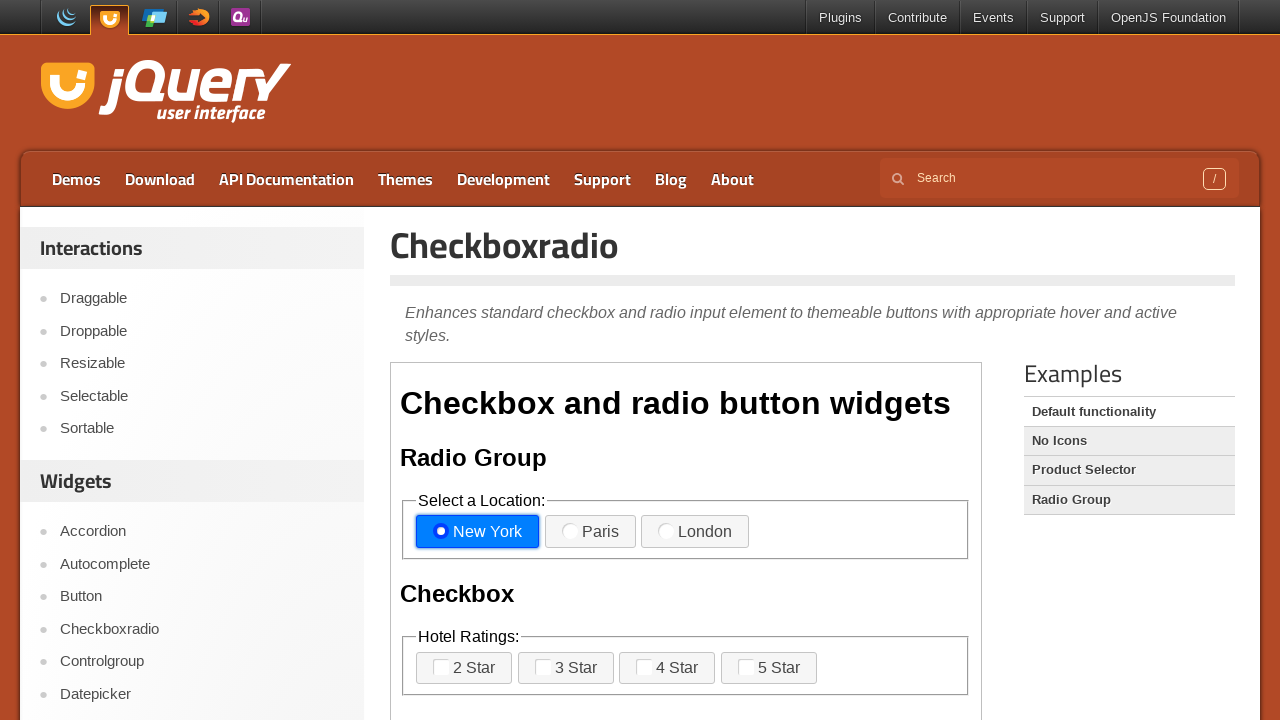

Waited 1 second for the radio button selection to take effect
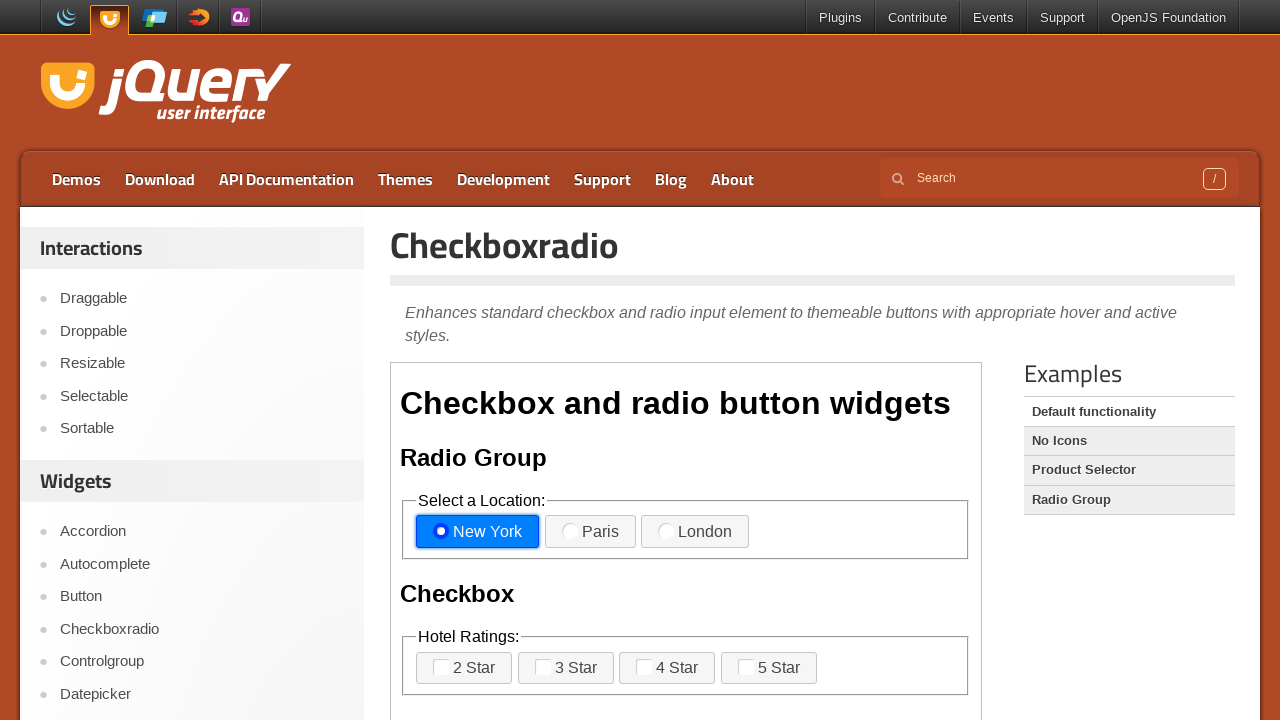

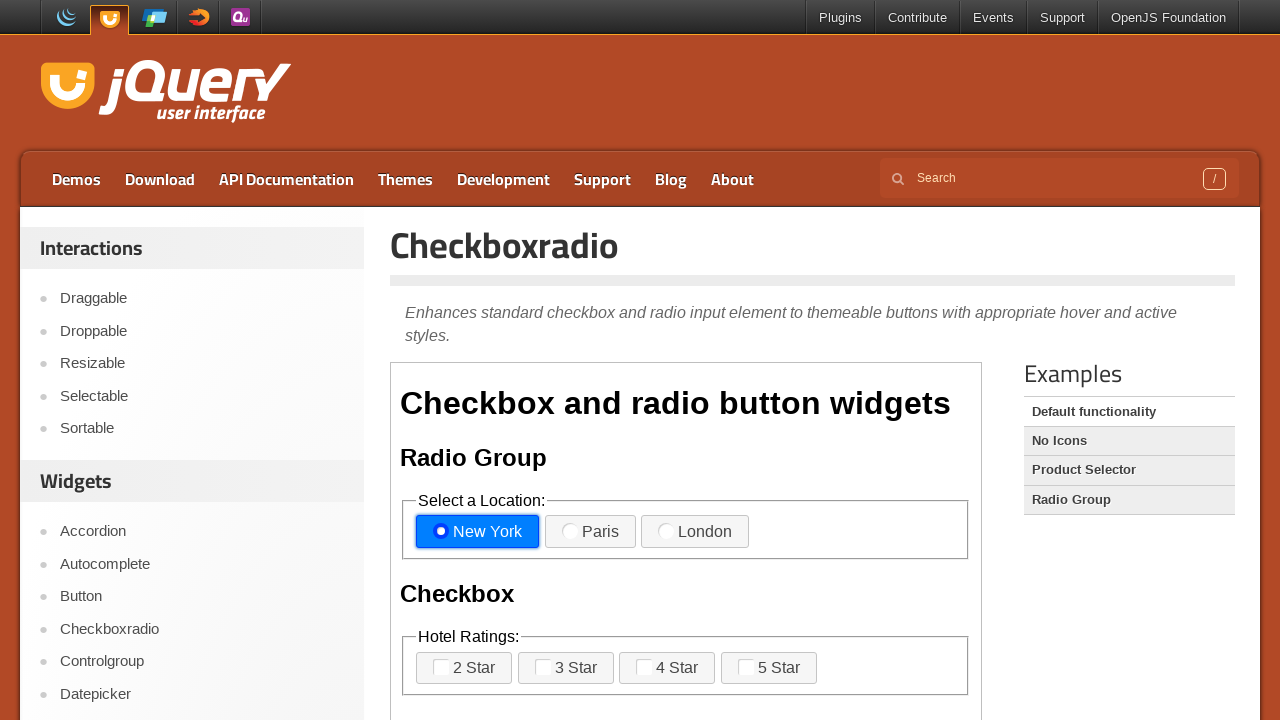